Tests the contact form functionality by navigating to the Contact page, filling out the form fields, submitting it, and verifying the success message

Starting URL: https://alchemy.hguy.co/lms

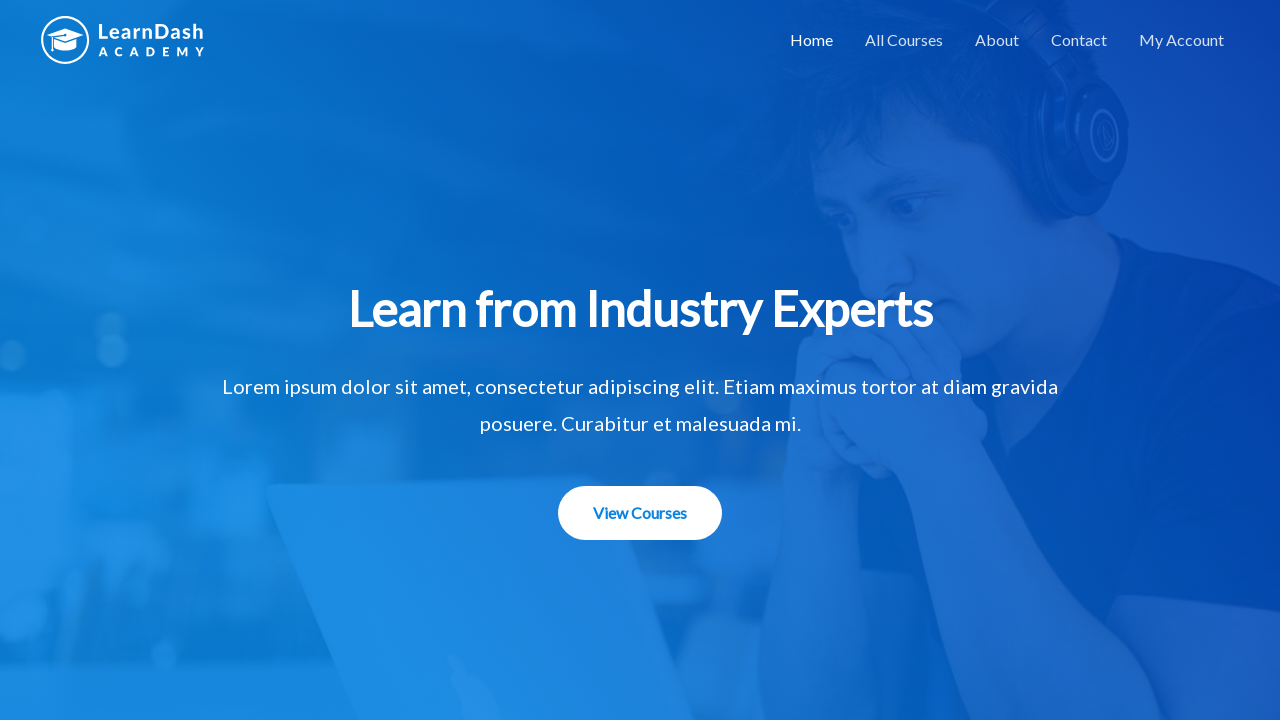

Clicked on Contact menu item at (1079, 40) on a:text('Contact')
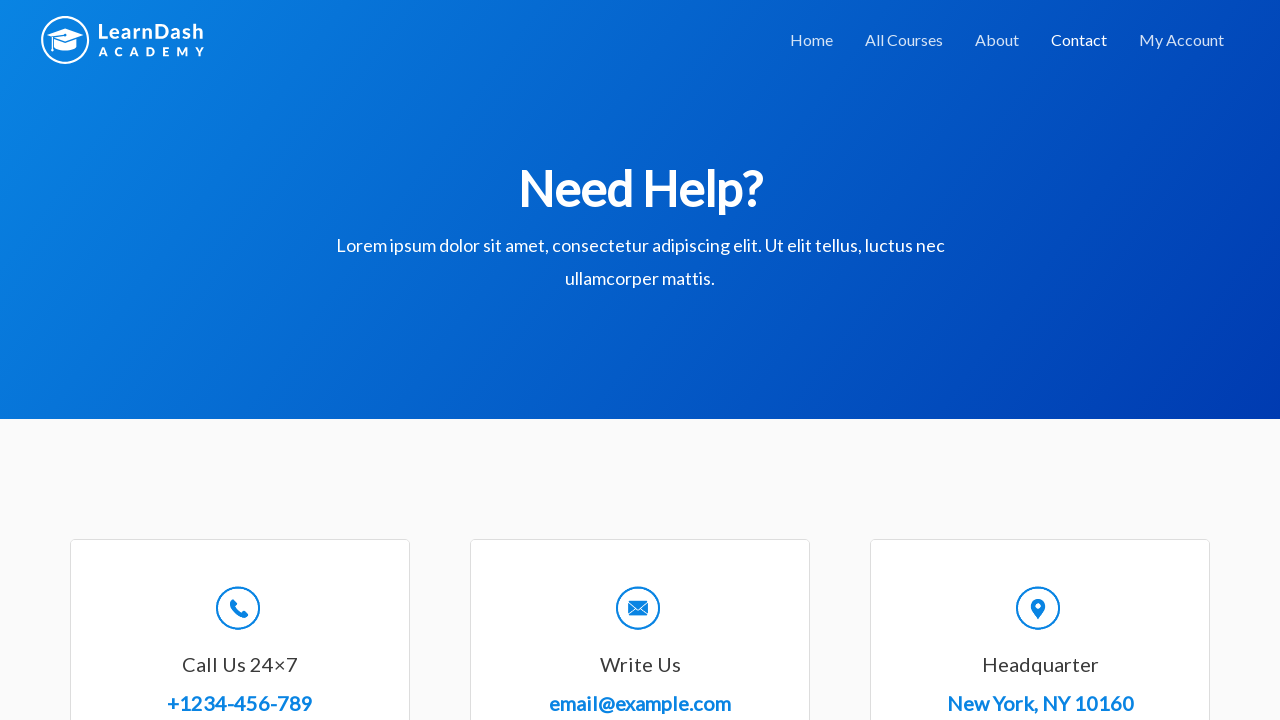

Contact form loaded and verified on Contact page
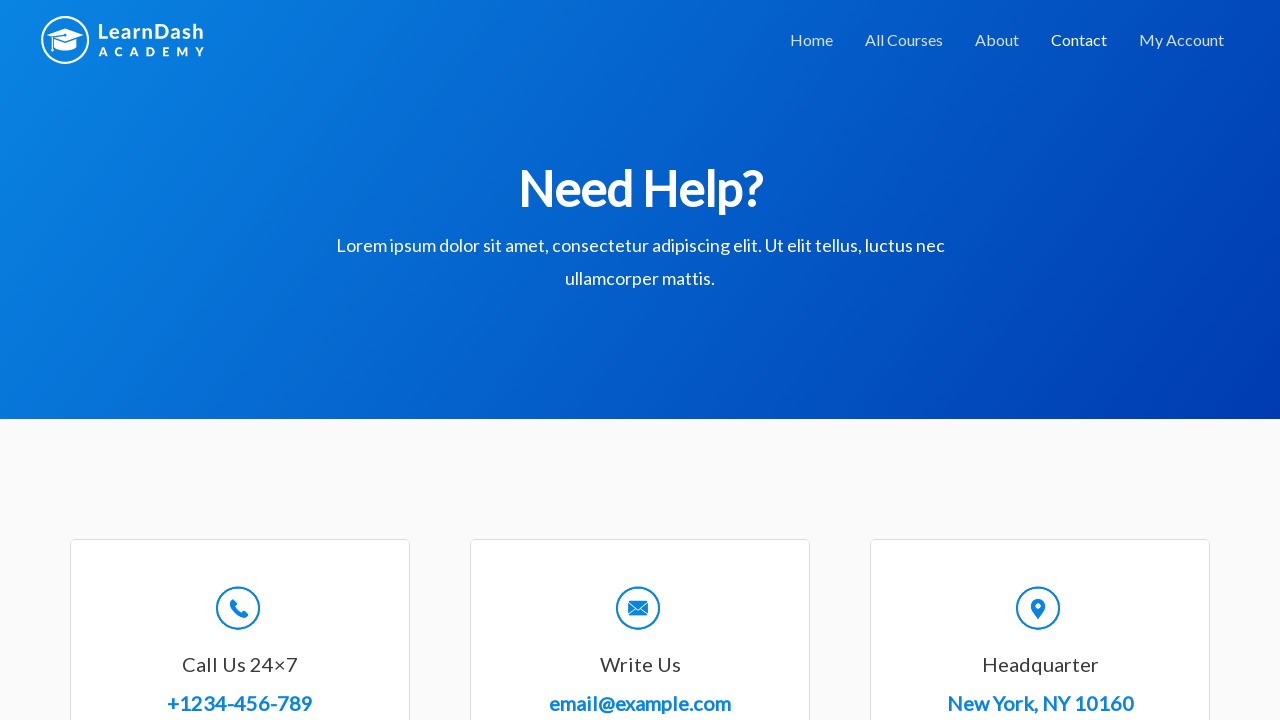

Filled Full Name field with 'John Doe' on #wpforms-8-field_0
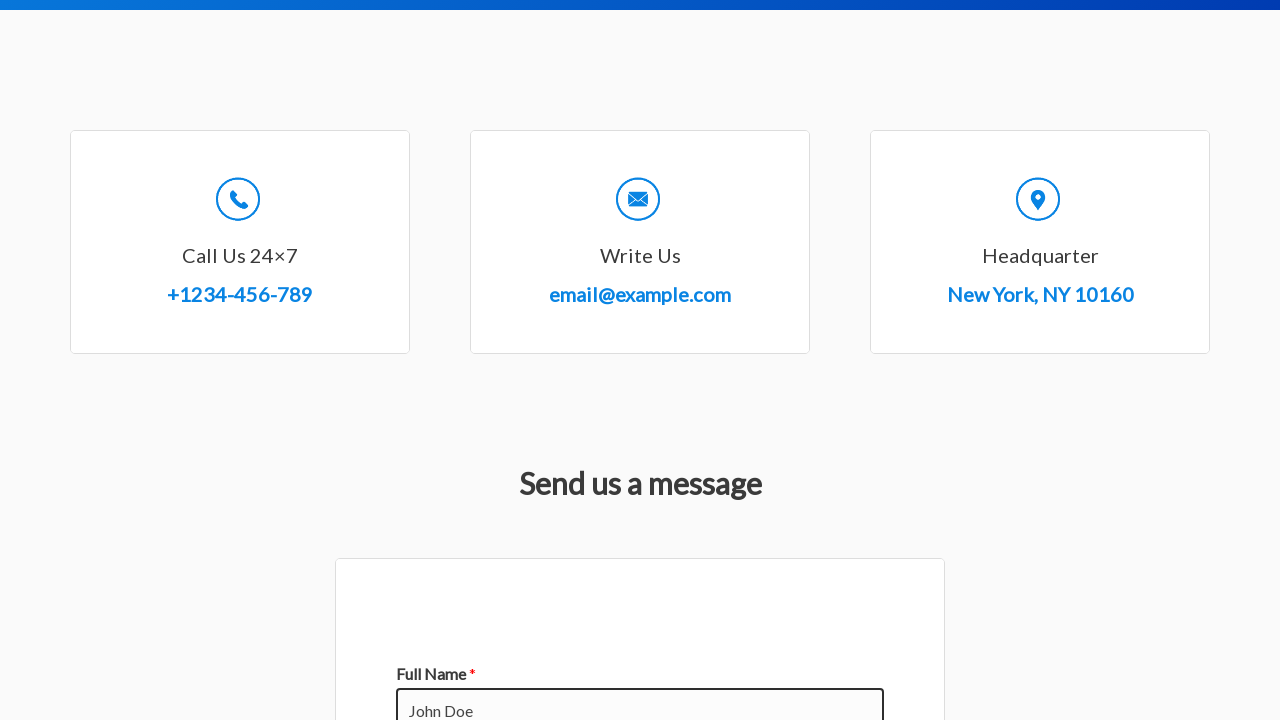

Filled Email field with 'johndoe@example.com' on #wpforms-8-field_1
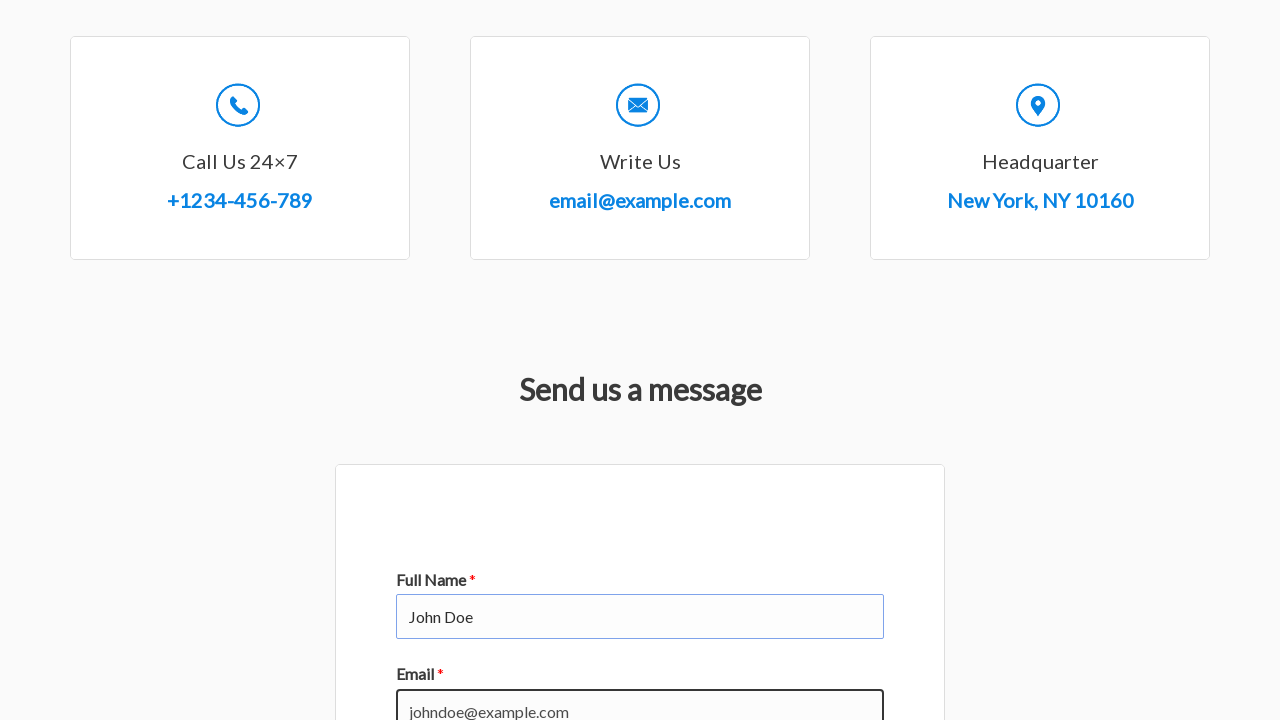

Filled Message field with test message on #wpforms-8-field_2
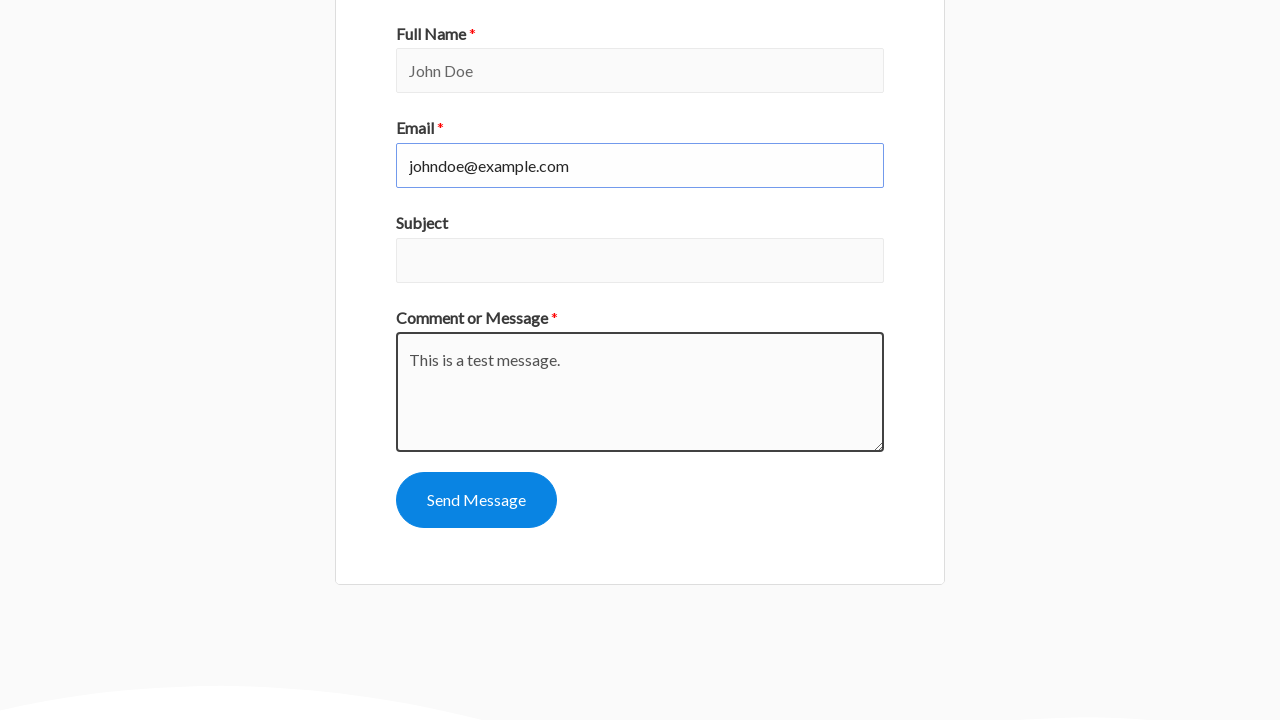

Submitted the contact form at (476, 500) on #wpforms-submit-8
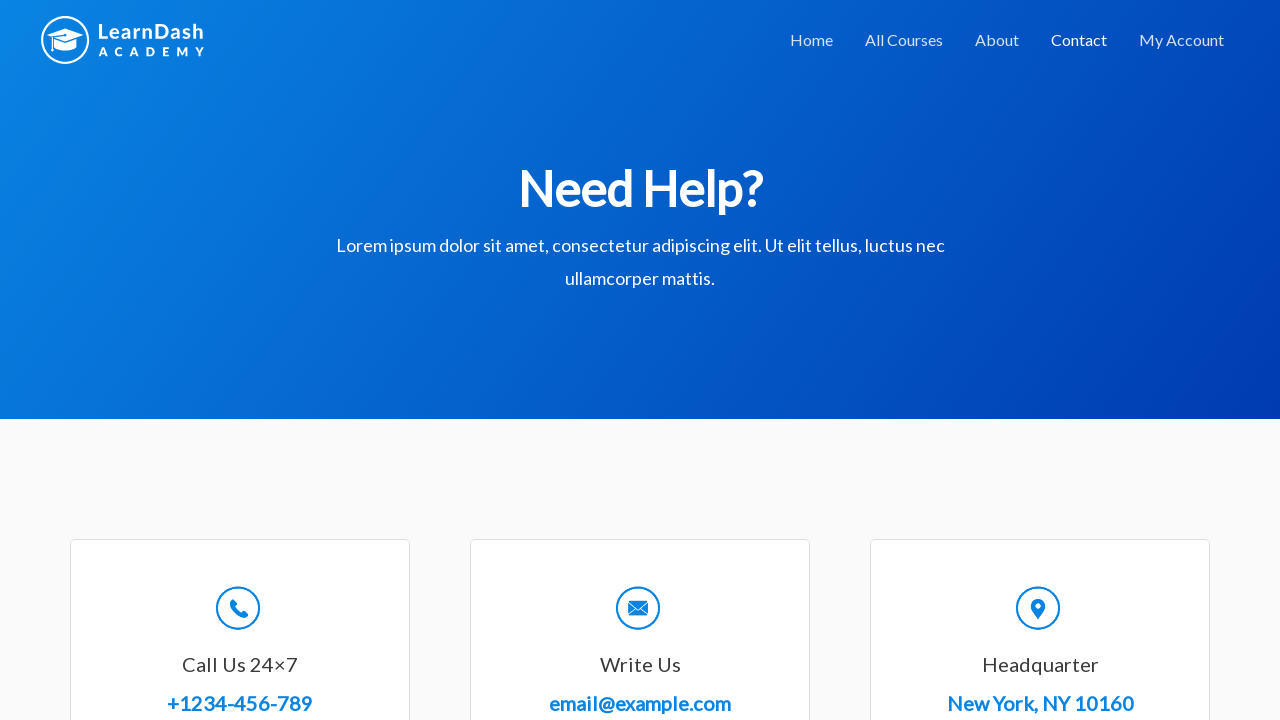

Success message appeared confirming form submission
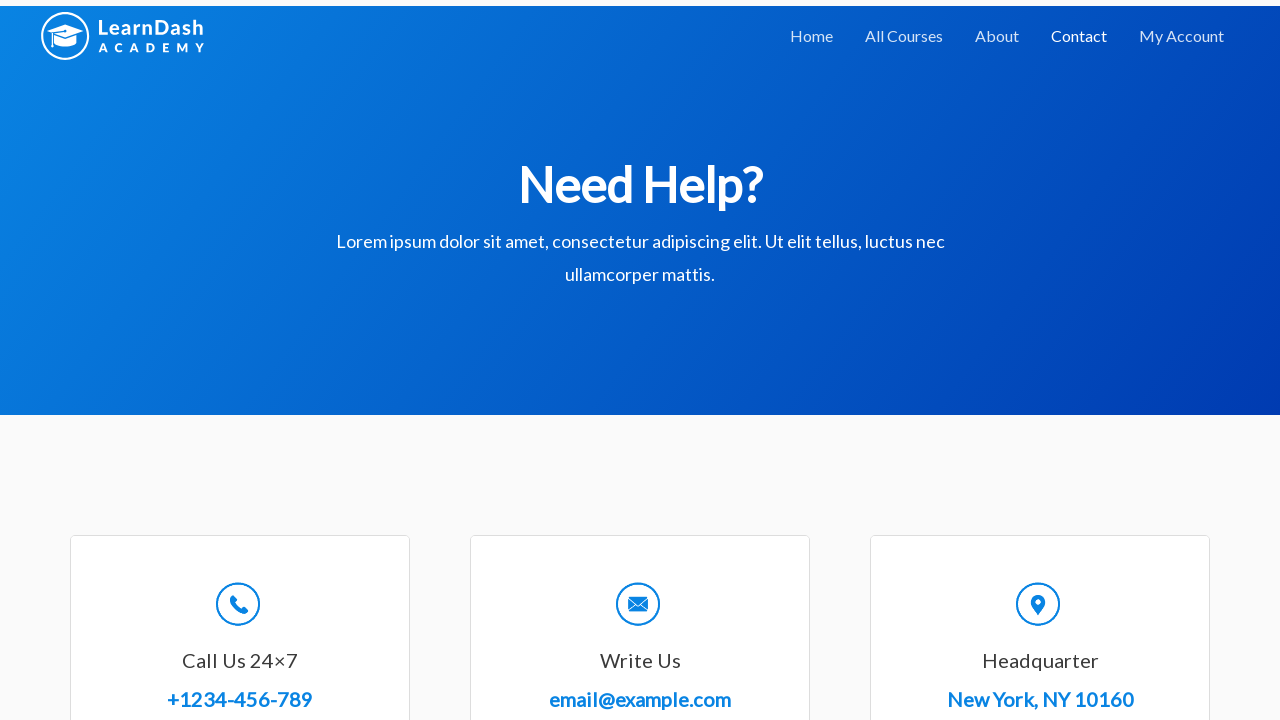

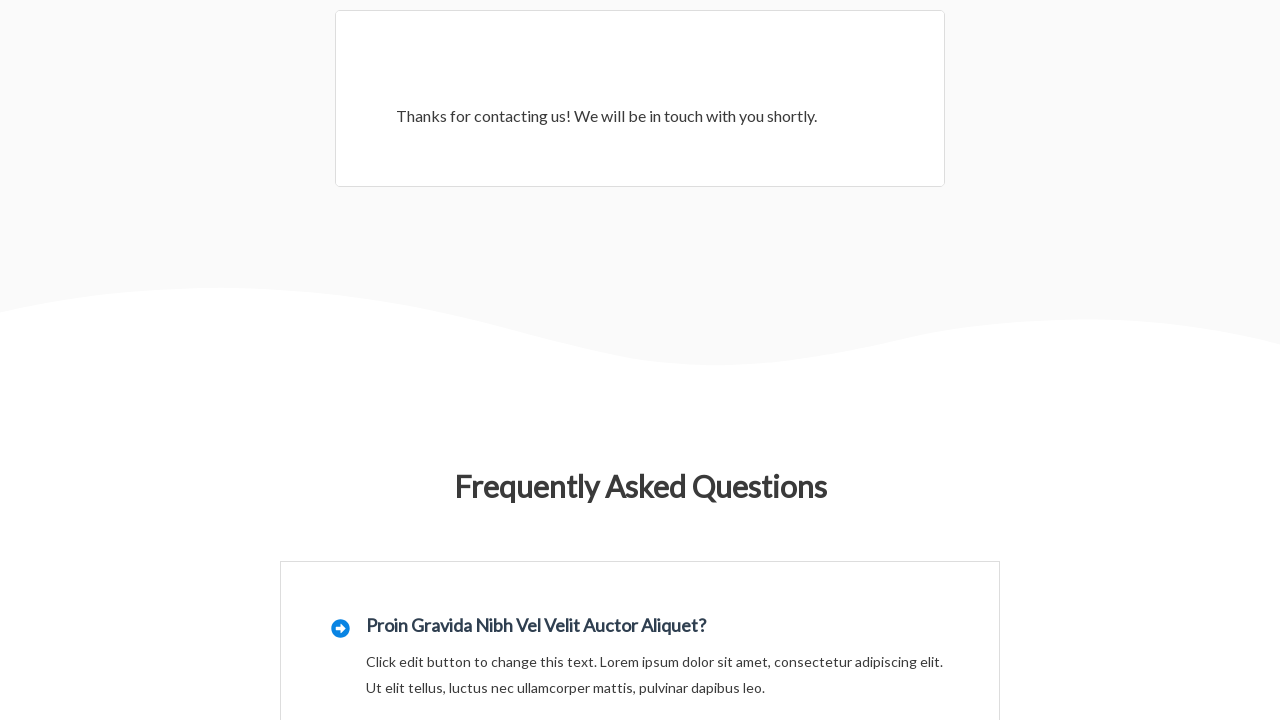